Tests browser window and tab handling by opening new tabs/windows, switching between them, and interacting with elements in different windows

Starting URL: https://demoqa.com/browser-windows

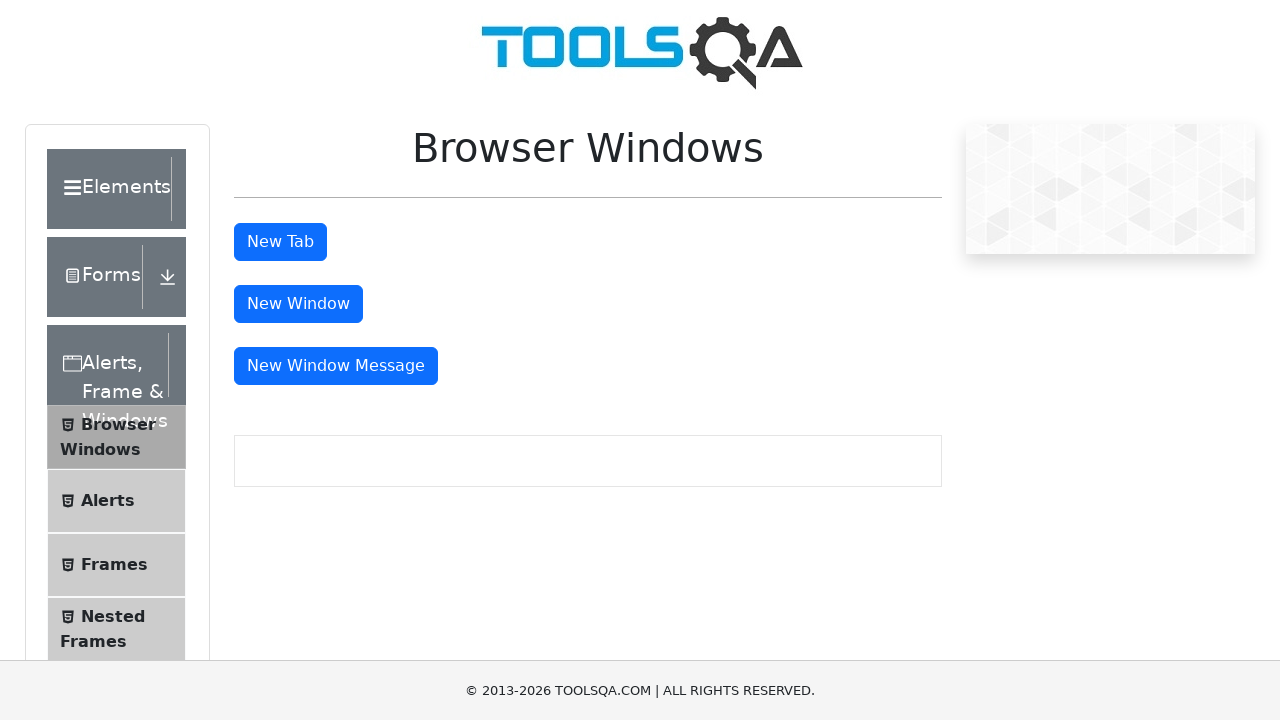

Clicked button to open new tab at (280, 242) on button#tabButton
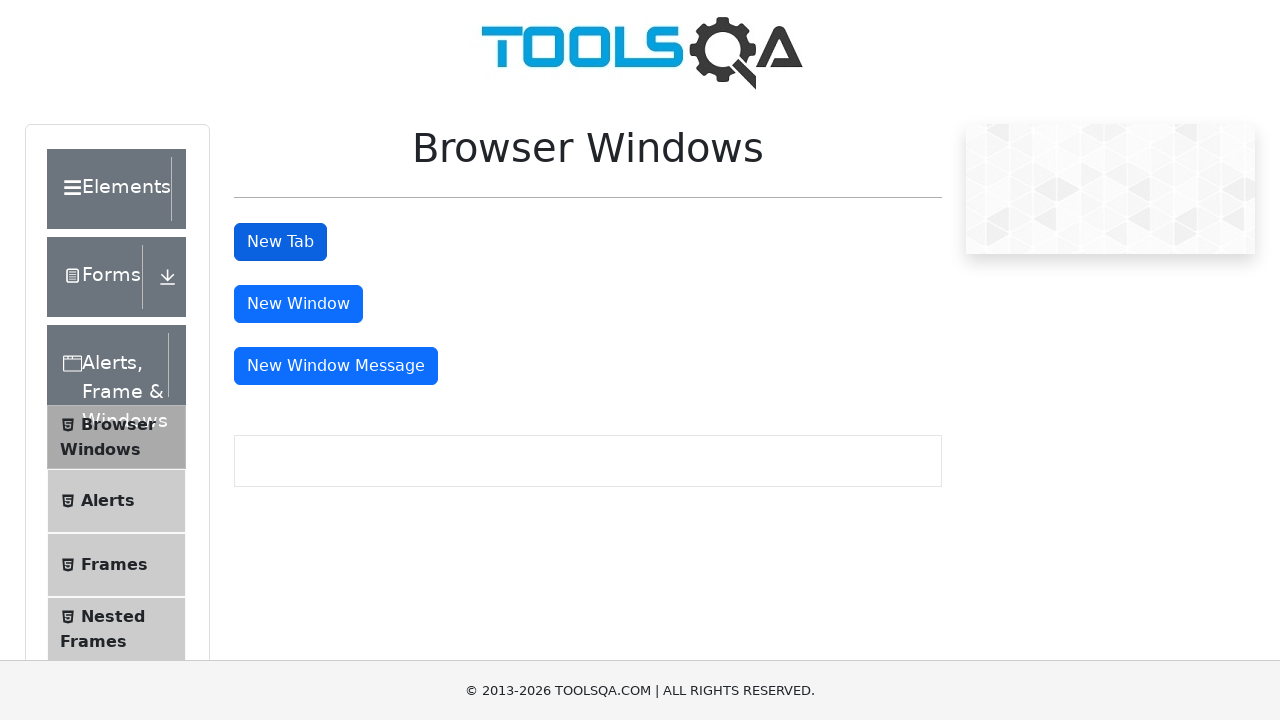

Switched focus to new tab with URL https://demoqa.com/sample
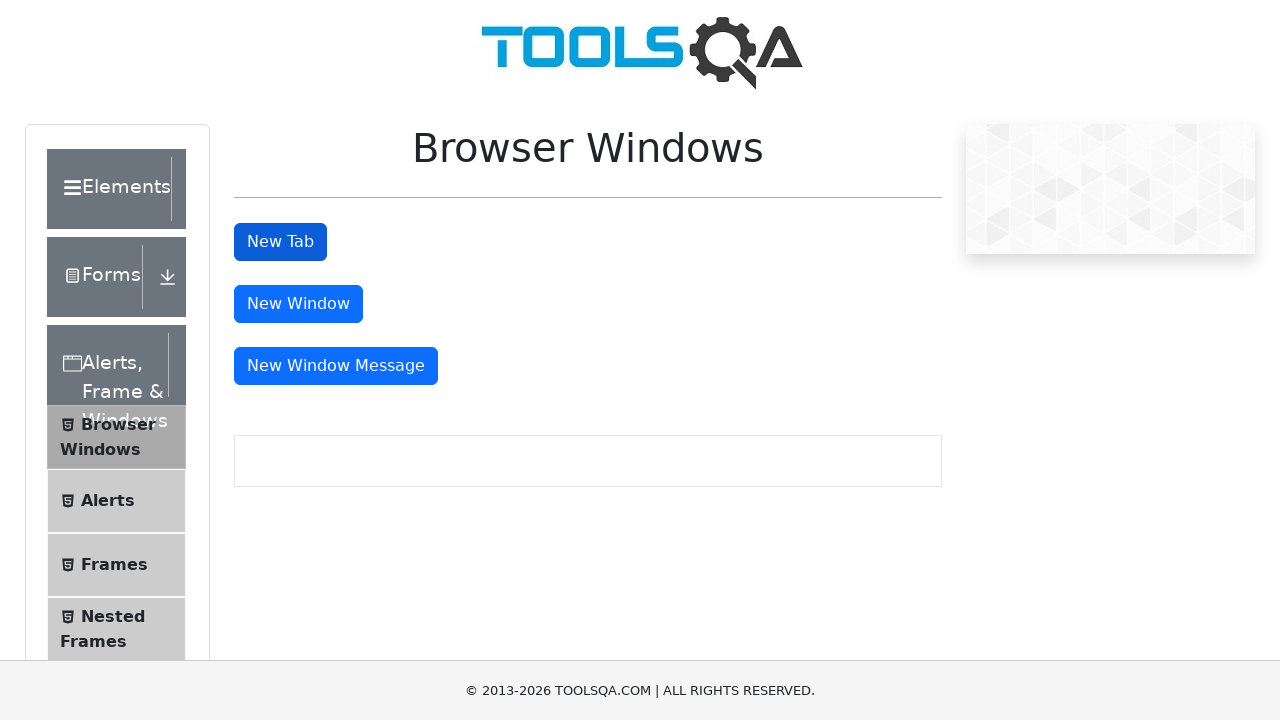

Retrieved heading text from new tab: 'This is a sample page'
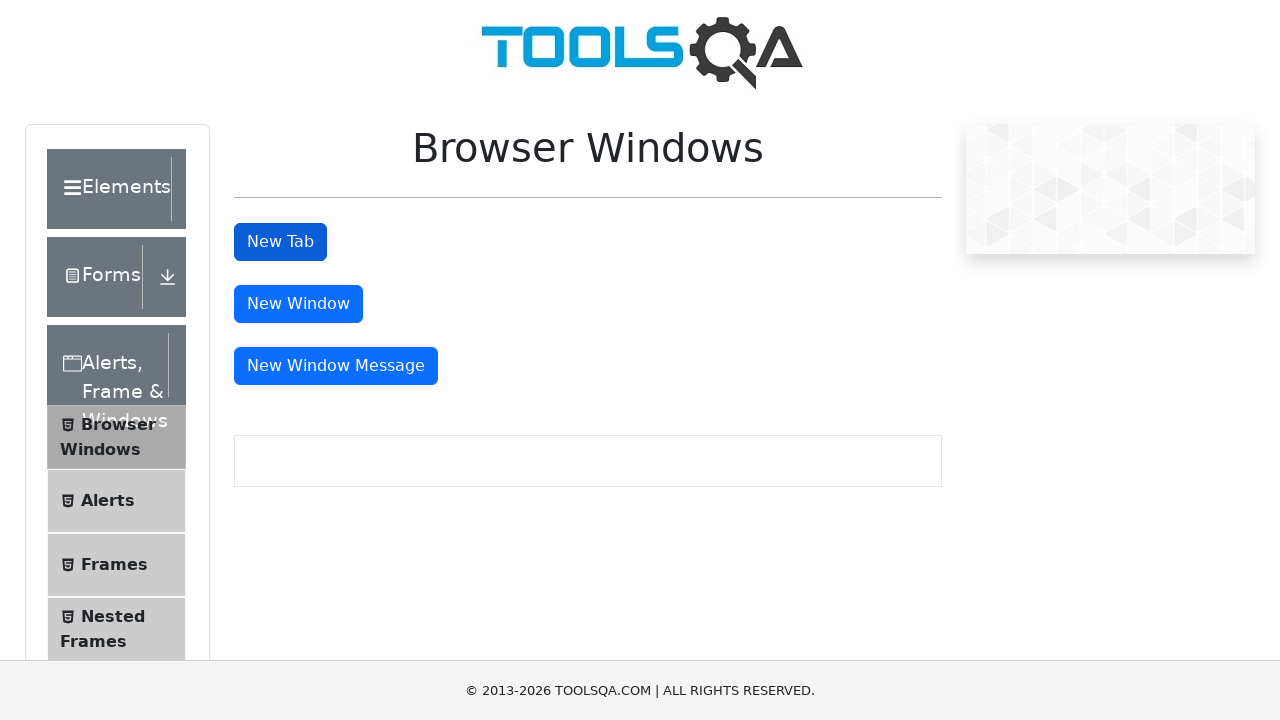

Switched focus back to original page
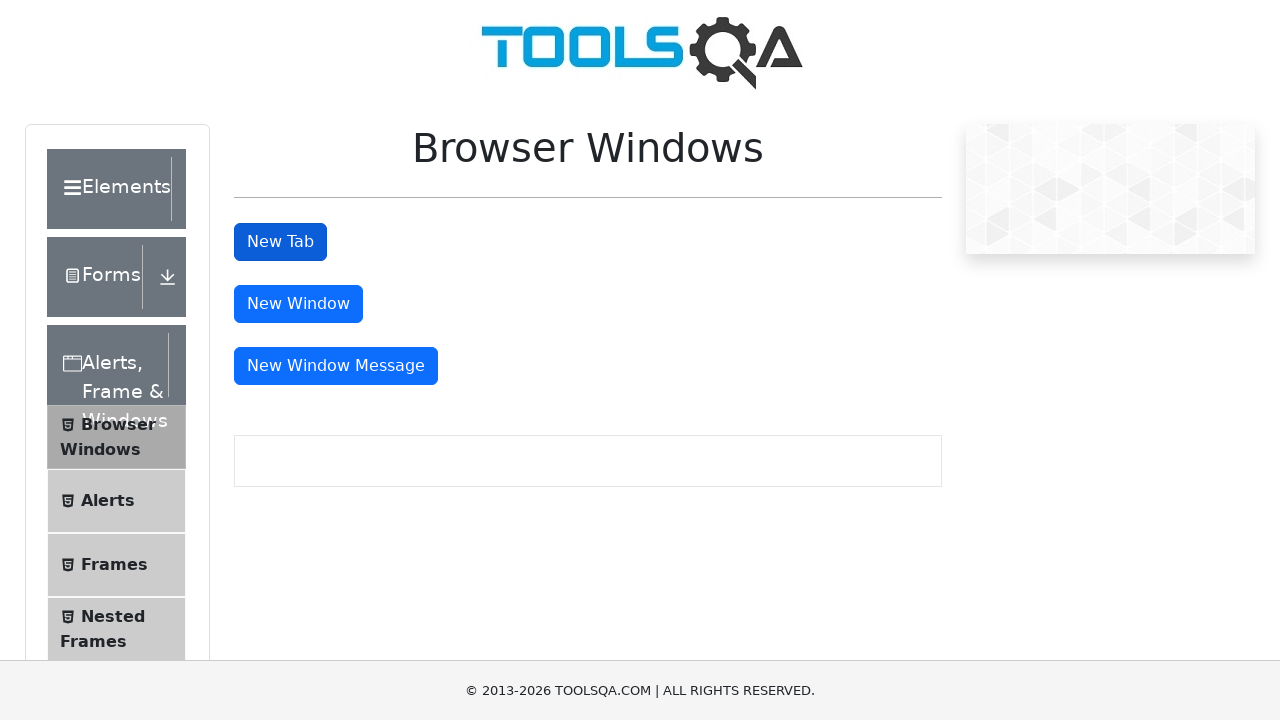

Clicked button to open new window at (298, 304) on button#windowButton
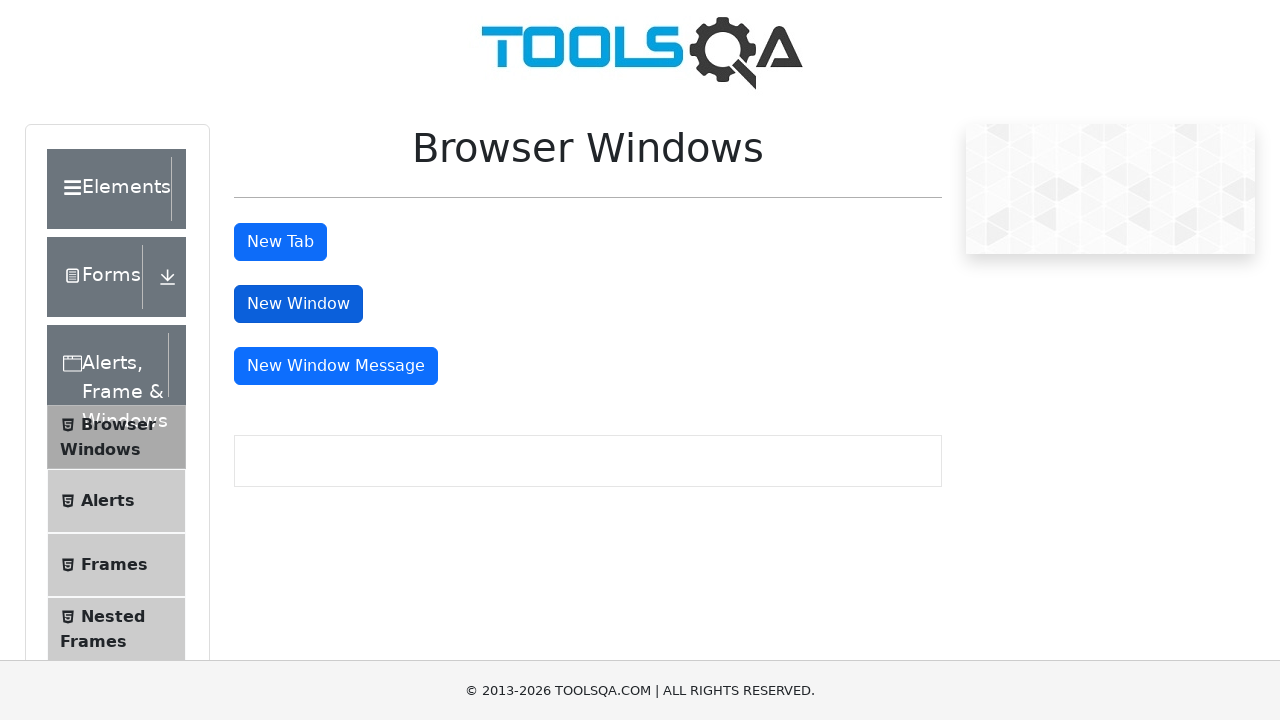

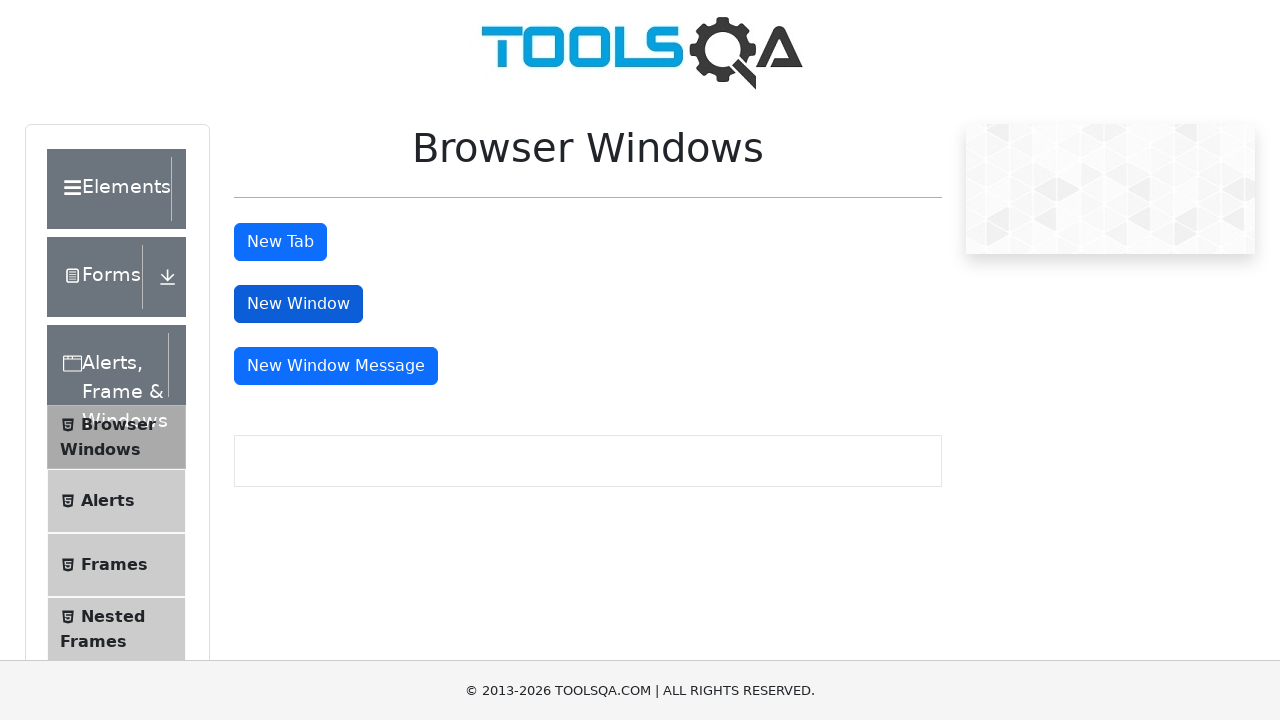